Tests clearing all completed todos by creating items, completing some, and using the clear completed button

Starting URL: https://todomvc.com/examples/react/dist/#/

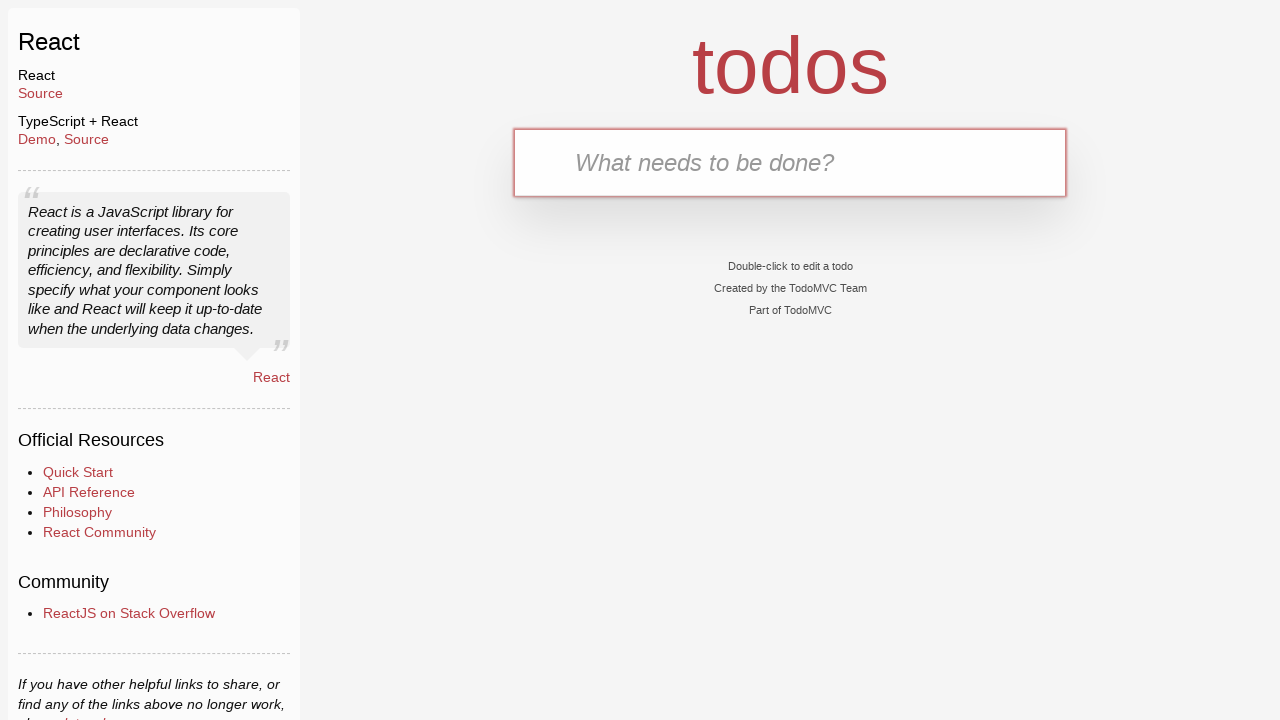

Filled new todo input with 'Buy milk' on .new-todo
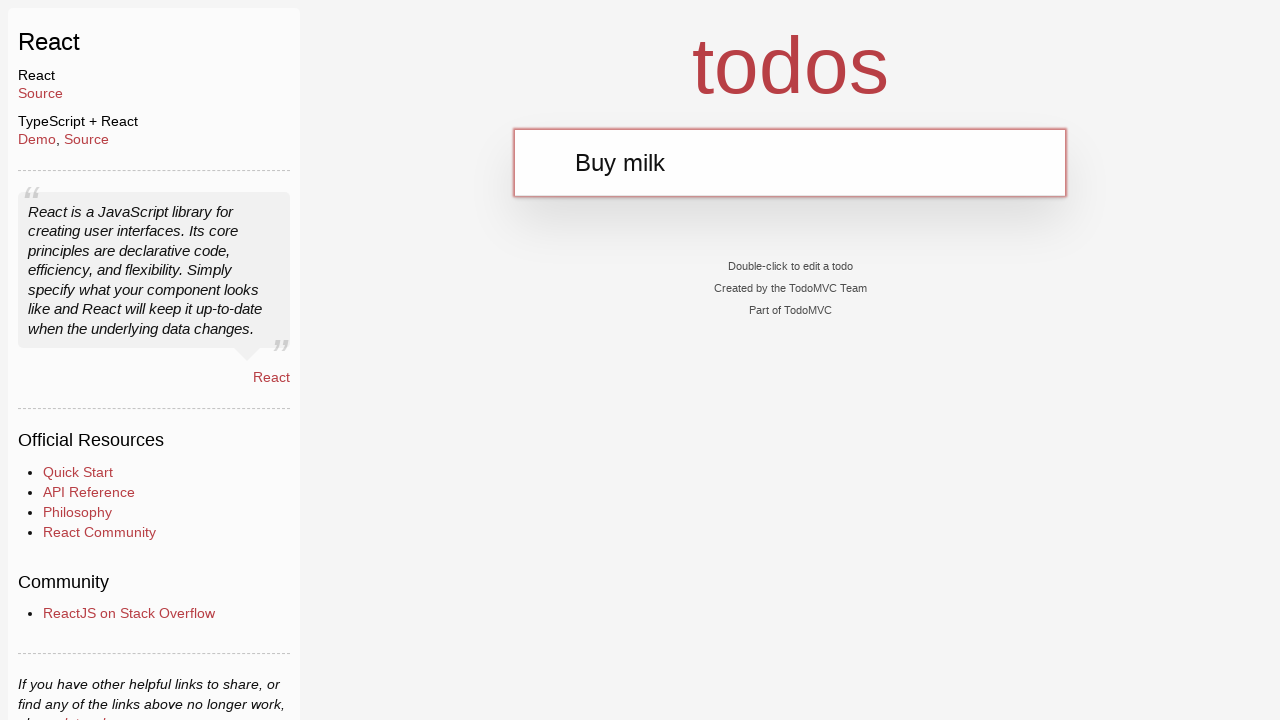

Pressed Enter to create 'Buy milk' todo item on .new-todo
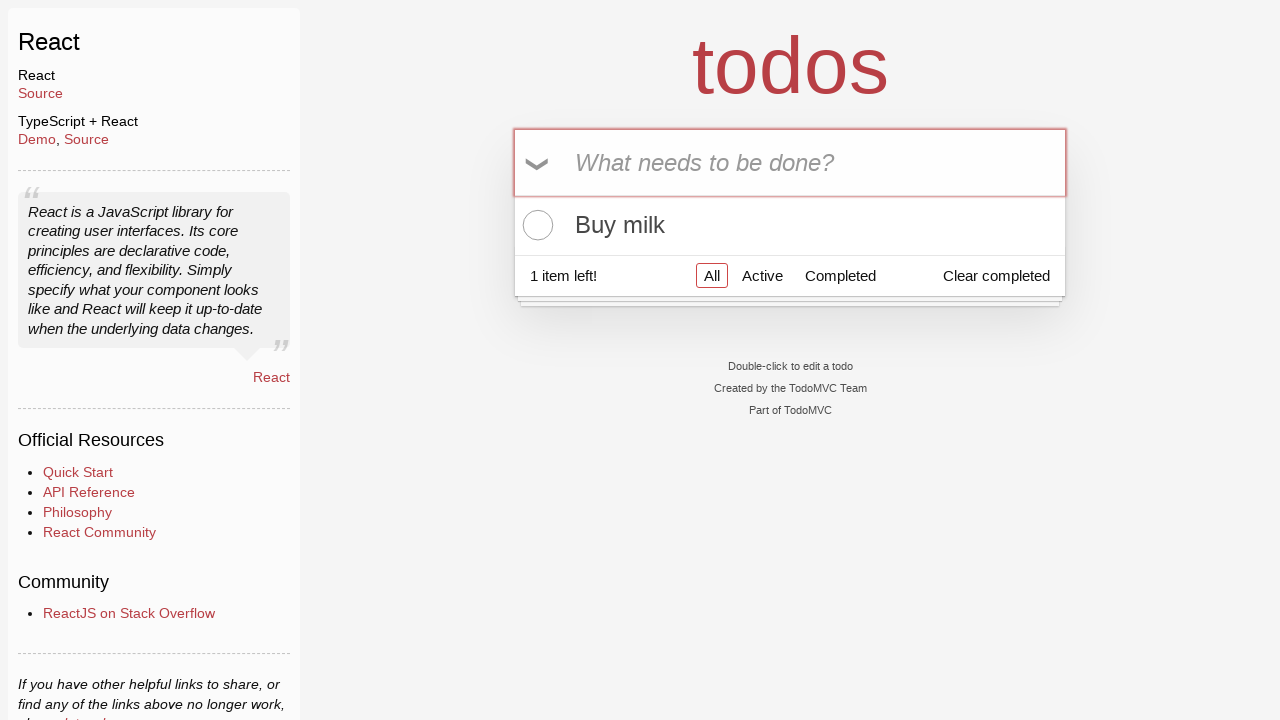

Filled new todo input with 'Buy book' on .new-todo
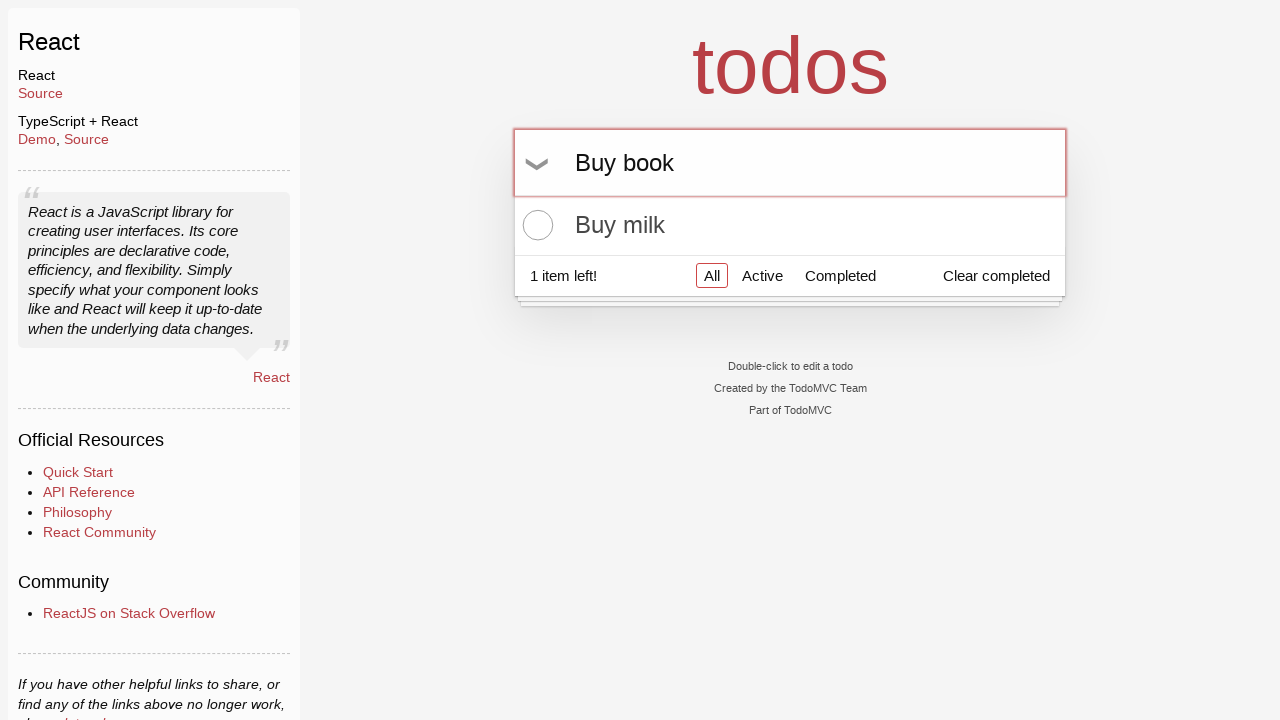

Pressed Enter to create 'Buy book' todo item on .new-todo
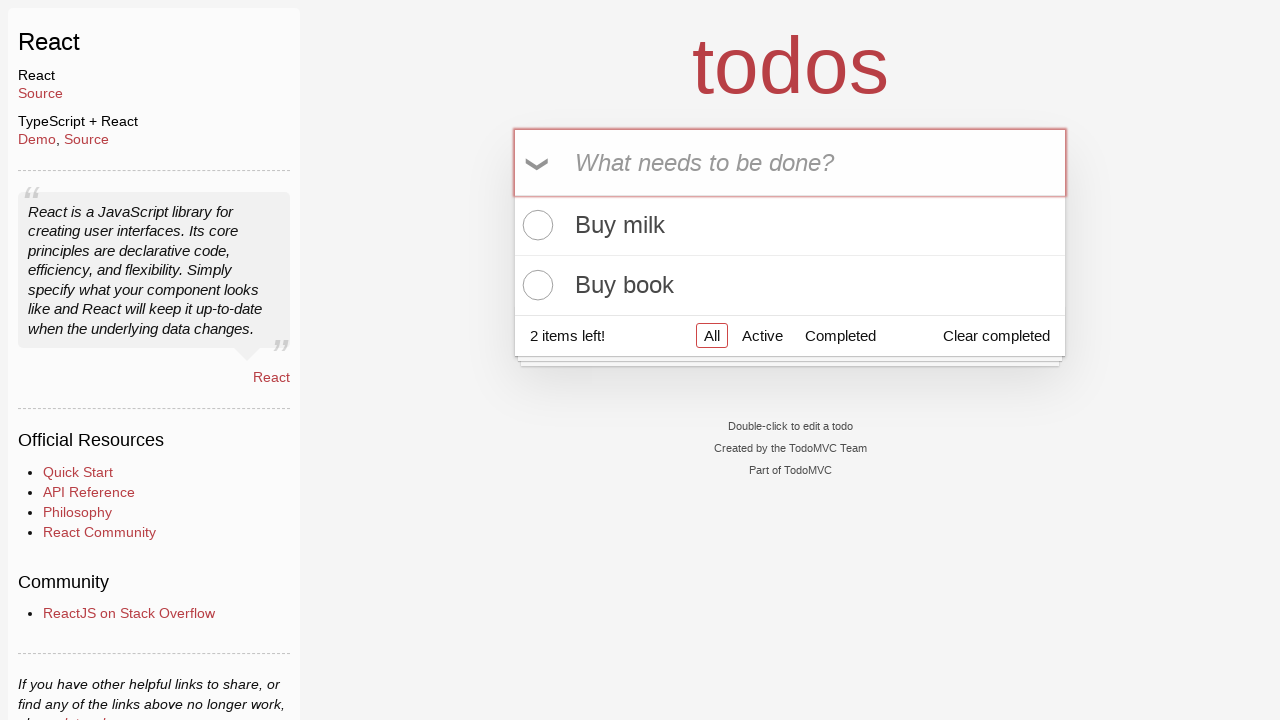

Filled new todo input with 'Buy food' on .new-todo
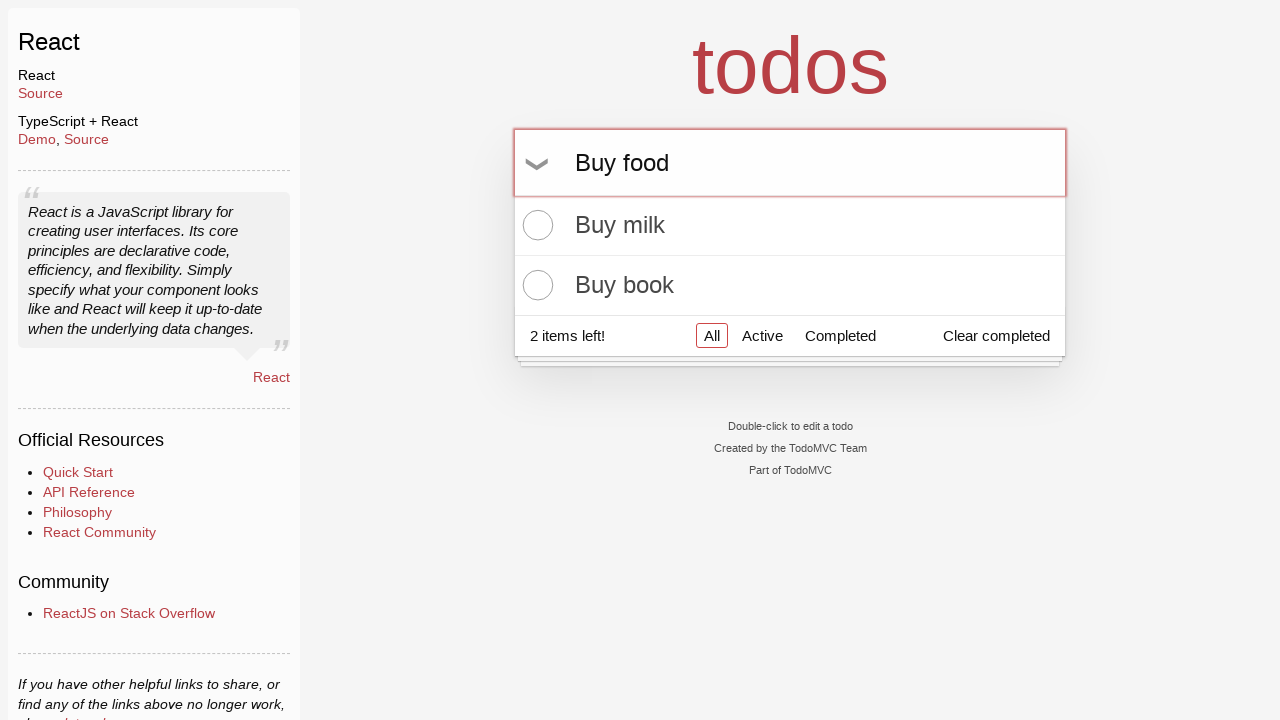

Pressed Enter to create 'Buy food' todo item on .new-todo
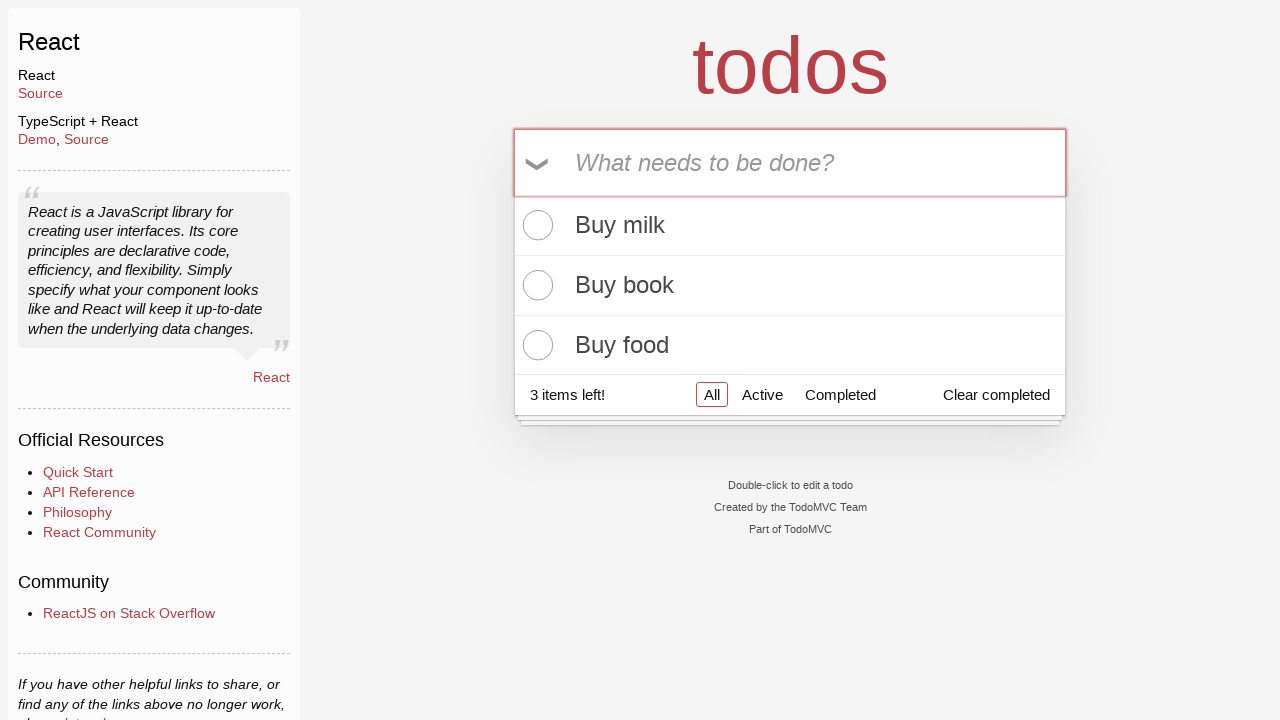

Clicked toggle checkbox to complete 'Buy milk' todo at (535, 225) on li:has-text('Buy milk') .toggle
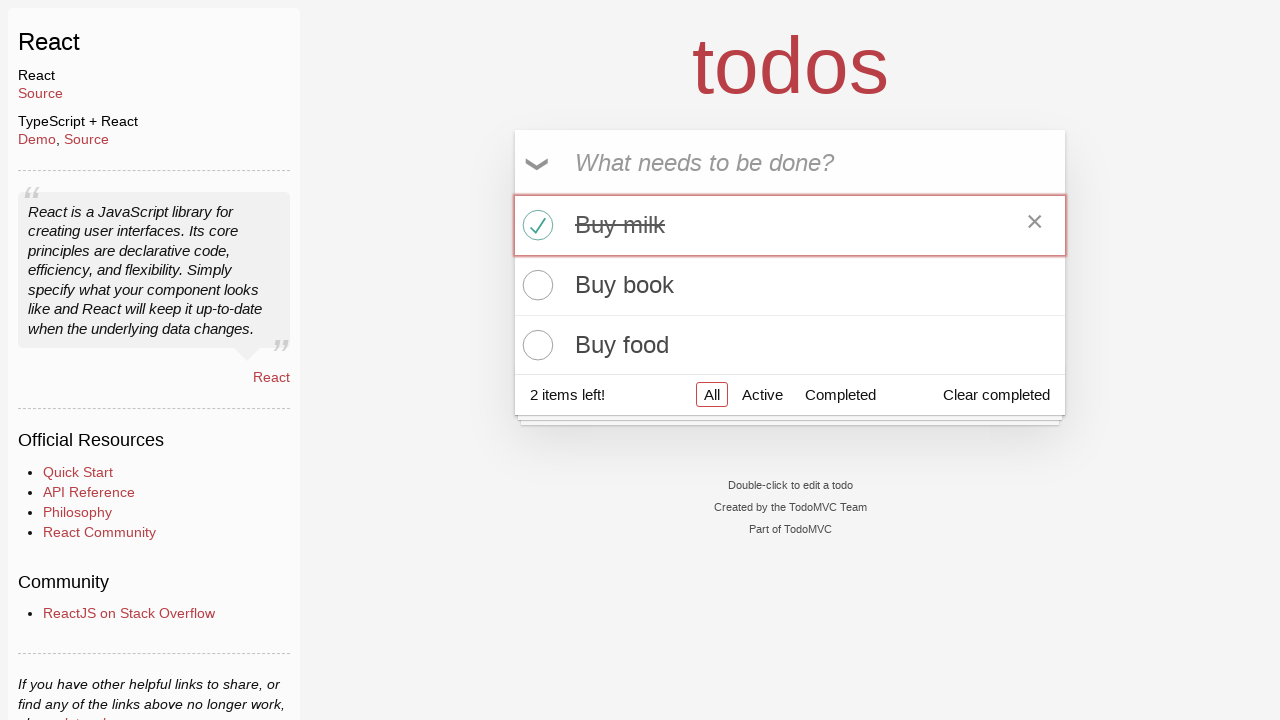

Clicked toggle checkbox to complete 'Buy book' todo at (535, 285) on li:has-text('Buy book') .toggle
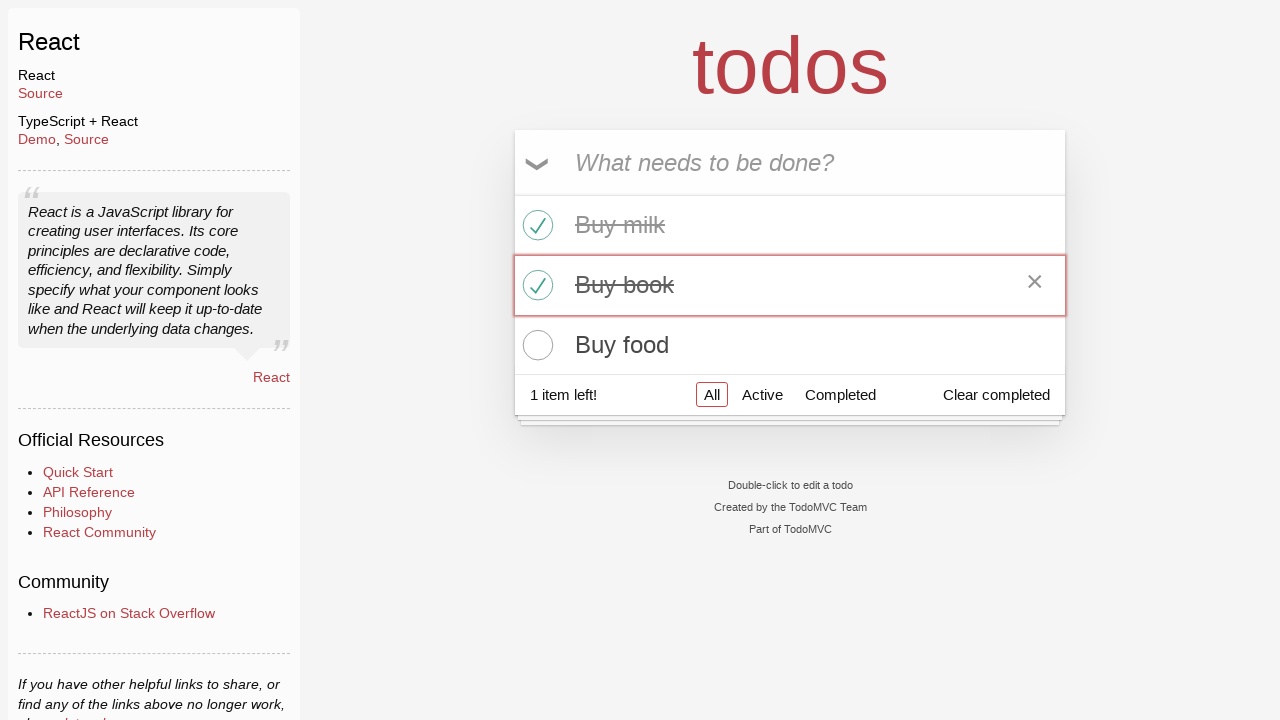

Clicked 'Clear completed' button to remove completed todos at (996, 395) on .clear-completed
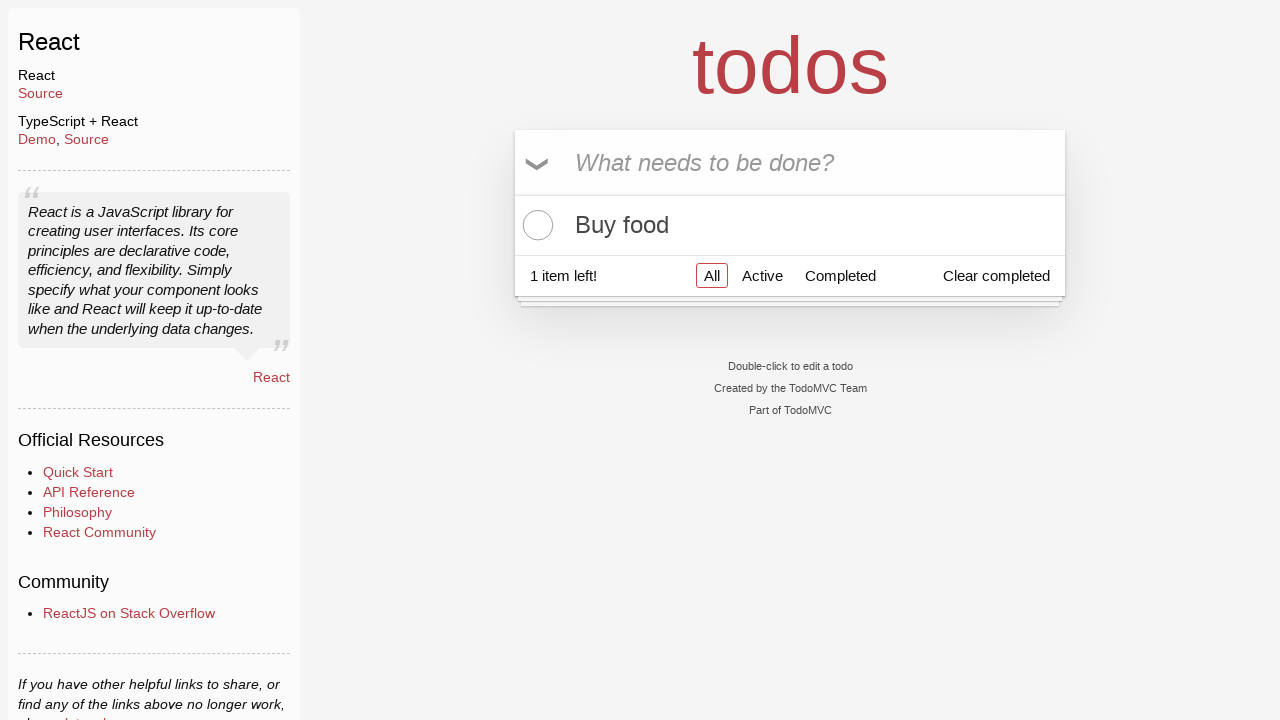

Verified 'Buy milk' todo is hidden after clearing completed items
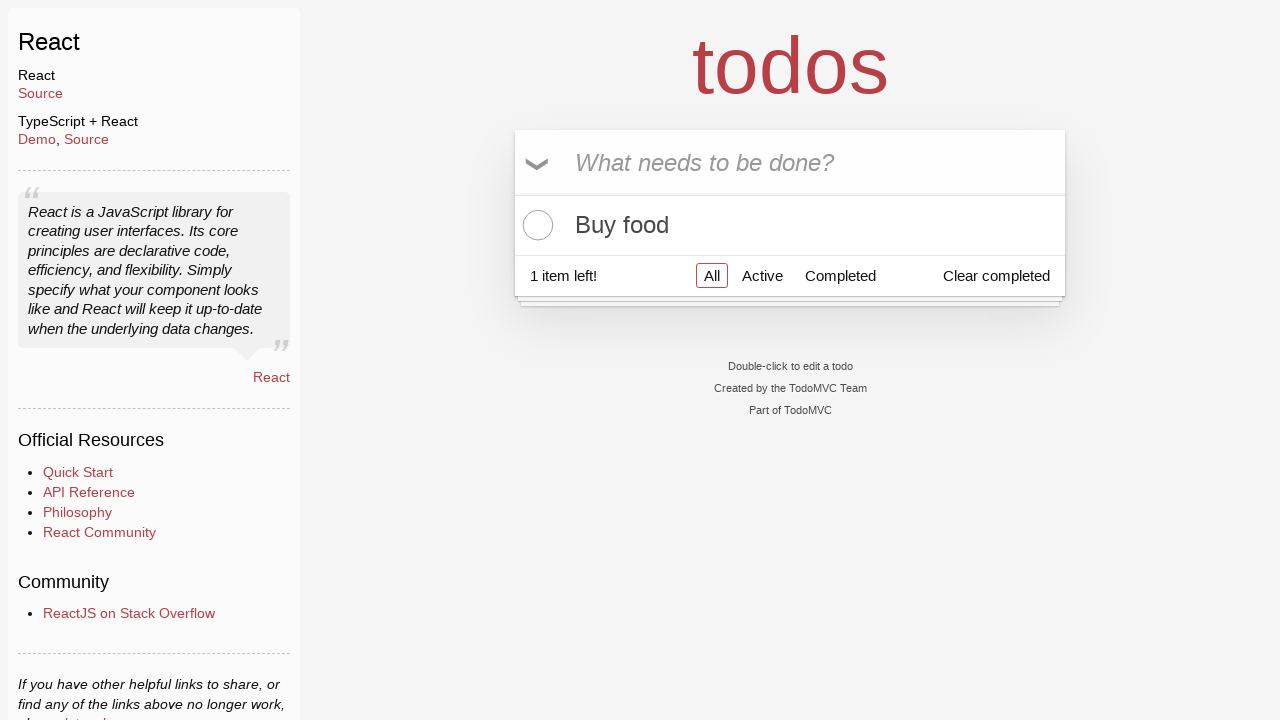

Verified 'Buy book' todo is hidden after clearing completed items
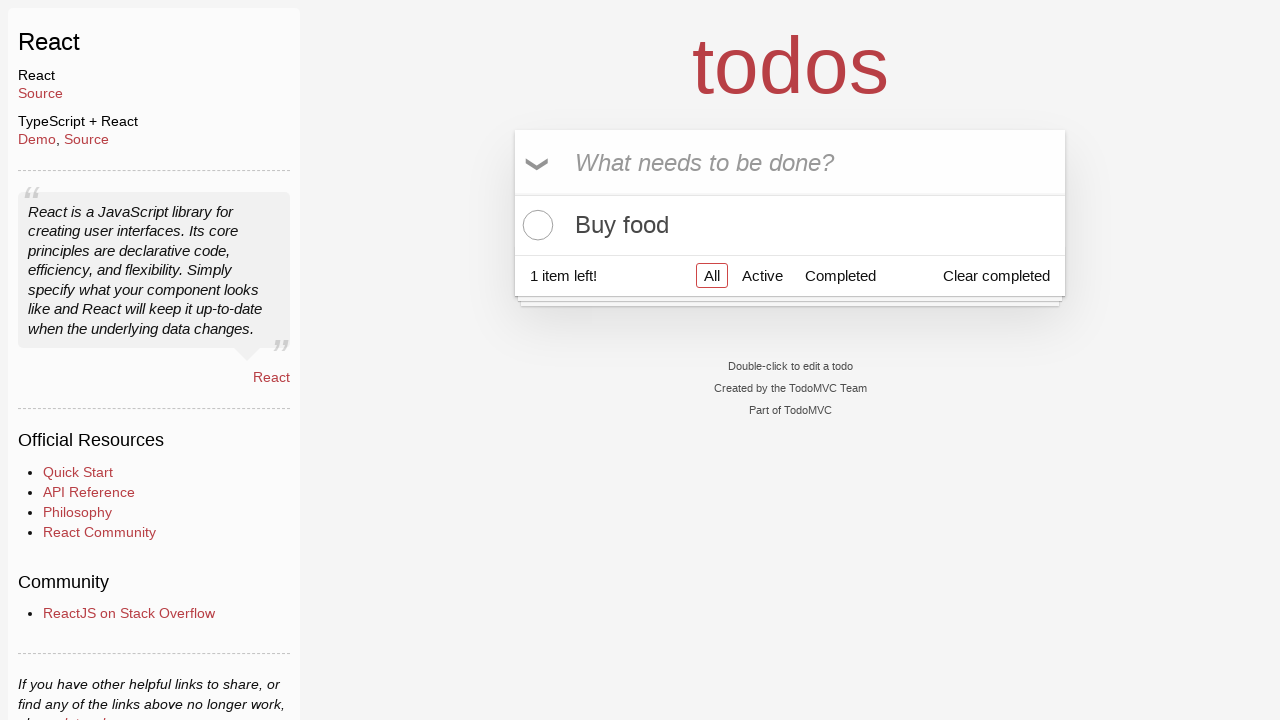

Verified 'Buy food' todo remains visible as it was not completed
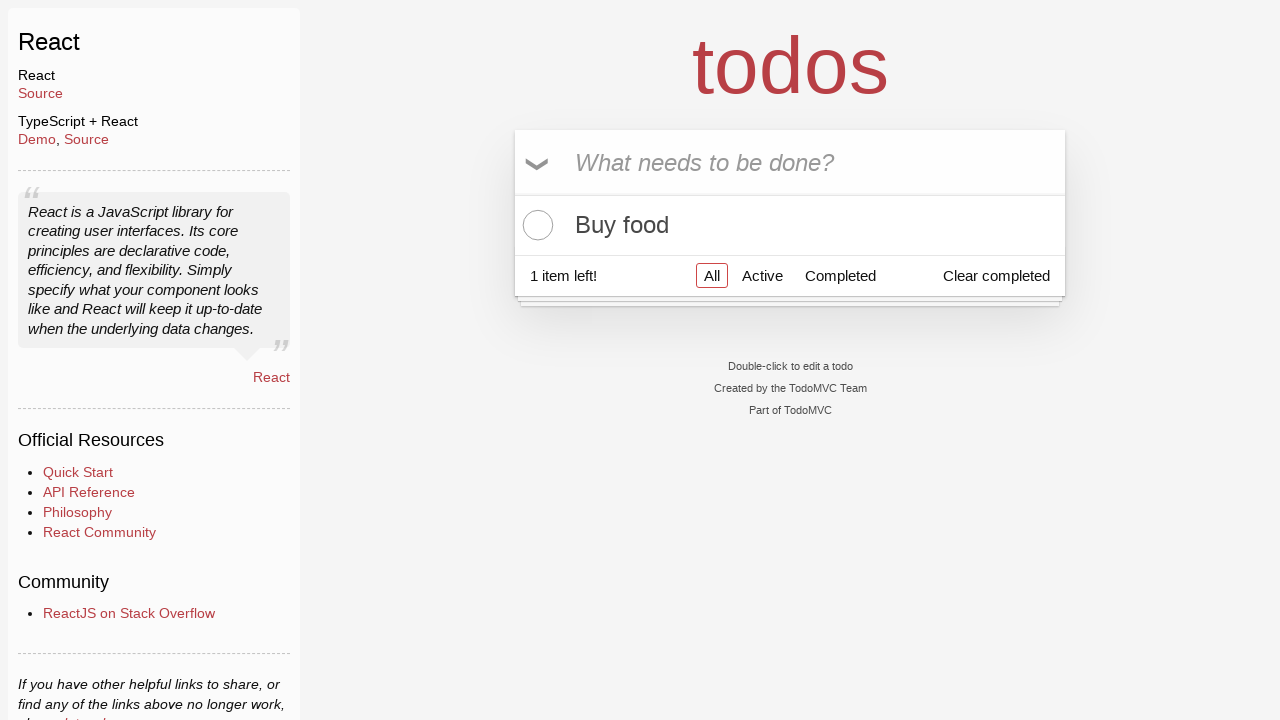

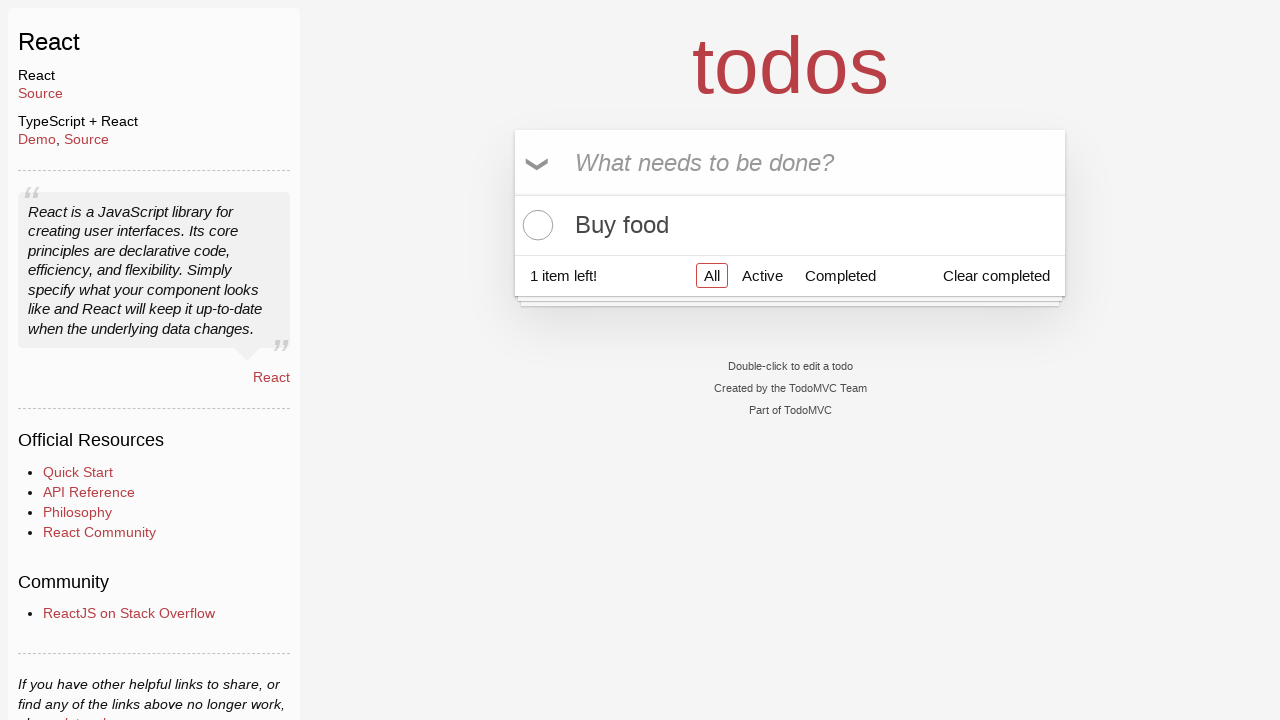